Tests the rules/terms page by clicking on links with text "Ogłoszenia" (Advertisements)

Starting URL: https://www.olx.pl/zasady/

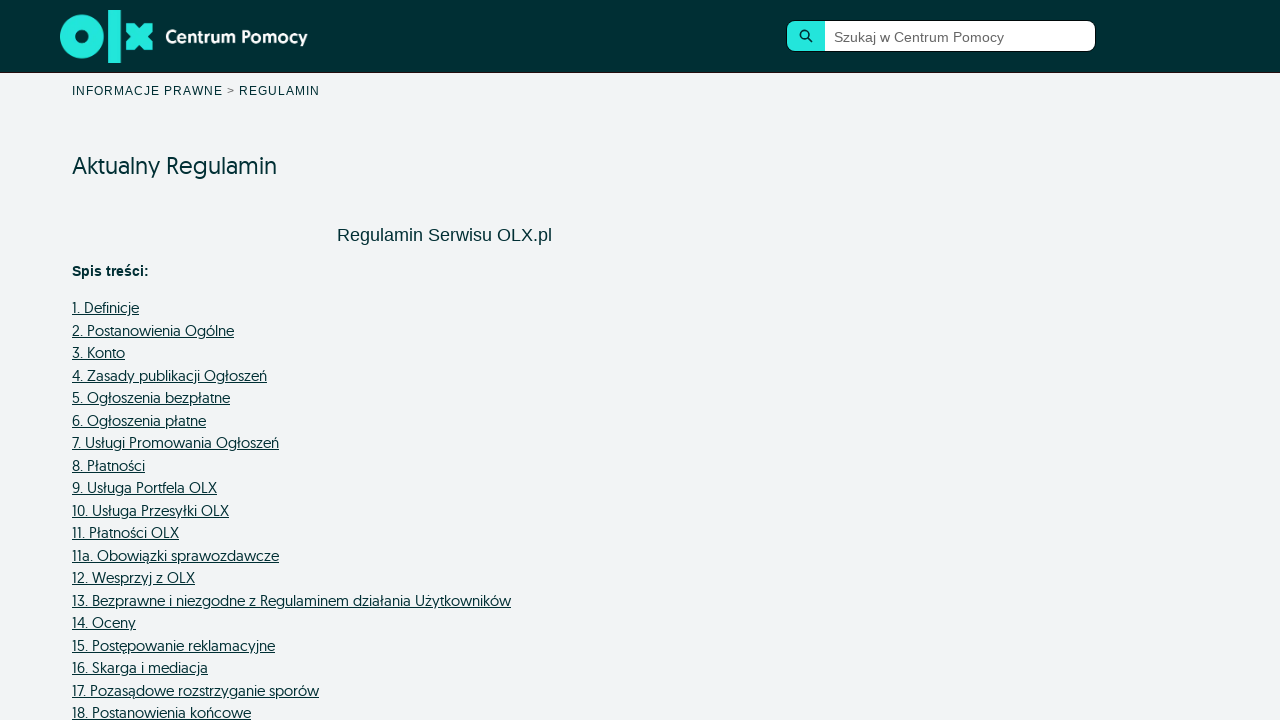

Located all links with text 'Ogłoszenia' (Advertisements)
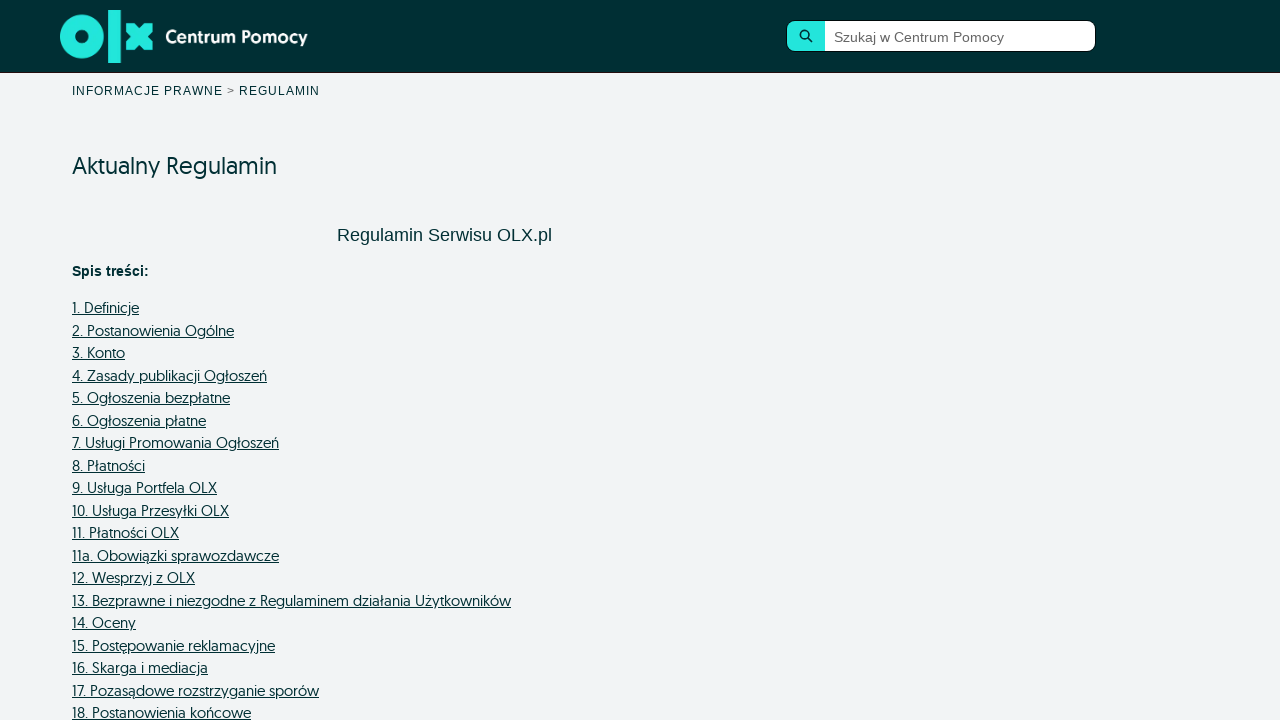

Clicked on an 'Ogłoszenia' link at (151, 398) on a >> internal:has-text="Og\u0142oszenia"i >> nth=0
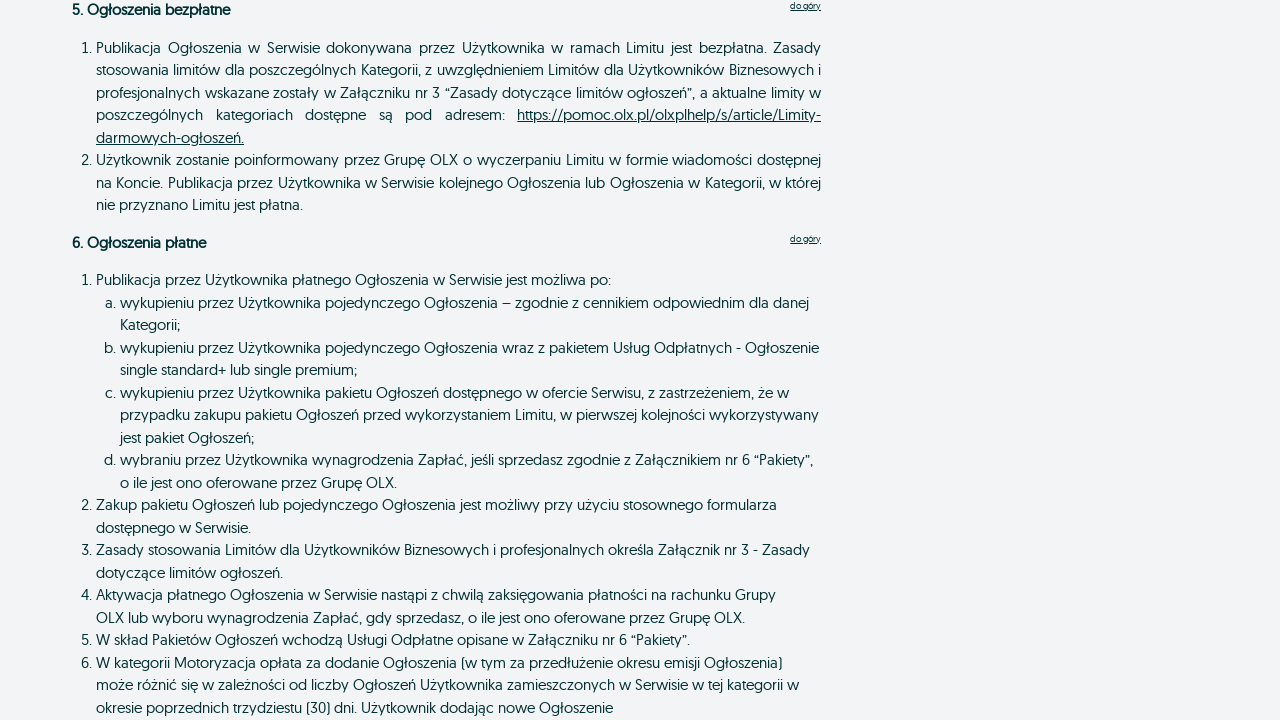

Clicked on an 'Ogłoszenia' link at (139, 360) on a >> internal:has-text="Og\u0142oszenia"i >> nth=1
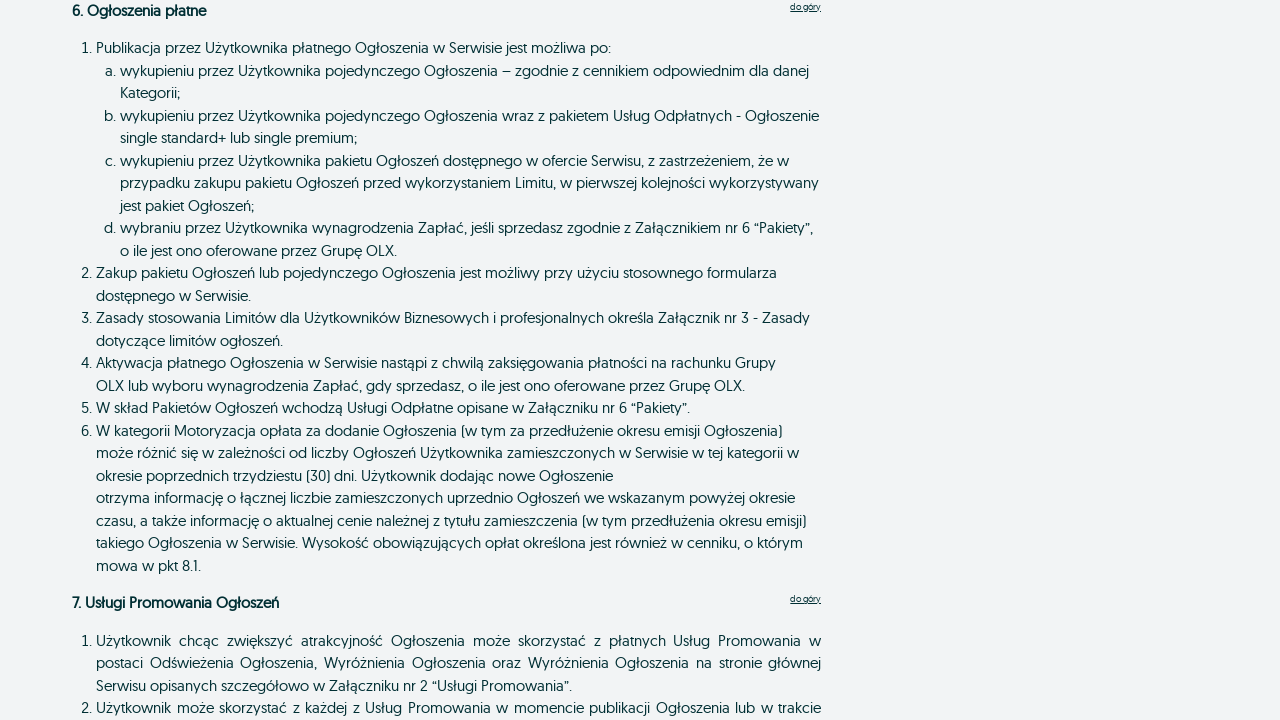

Waited for page to fully load after clicking links
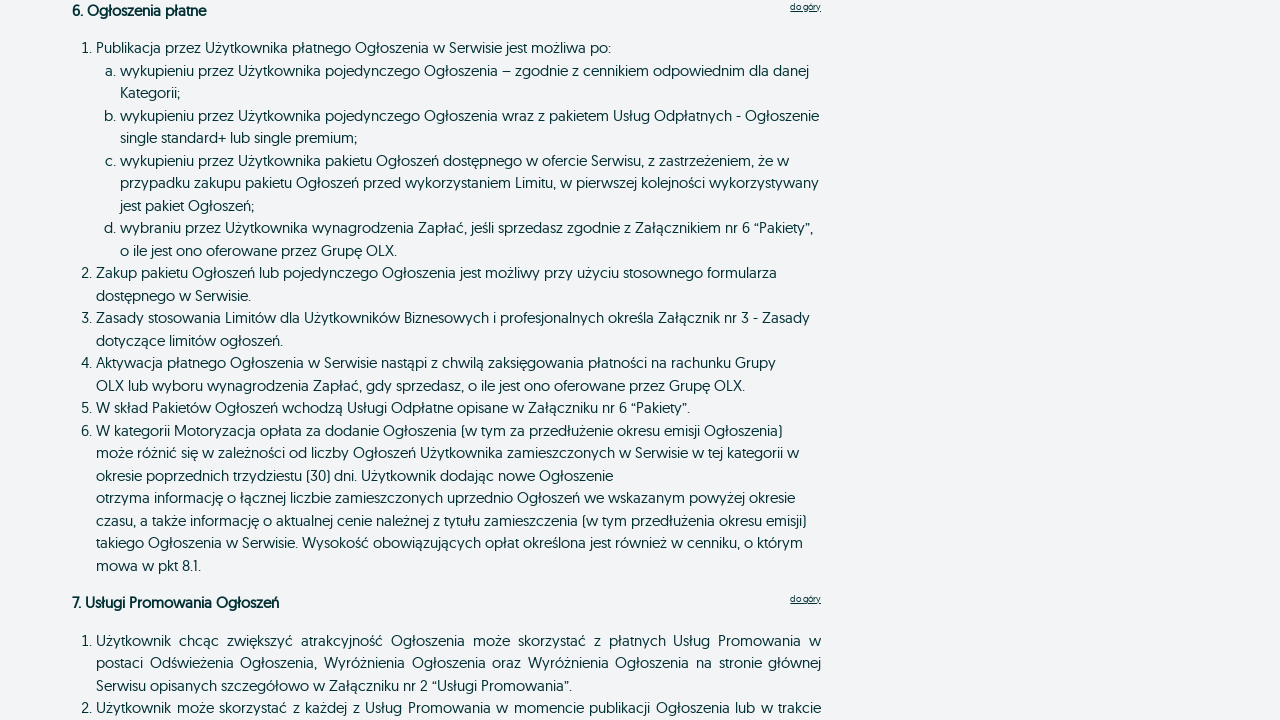

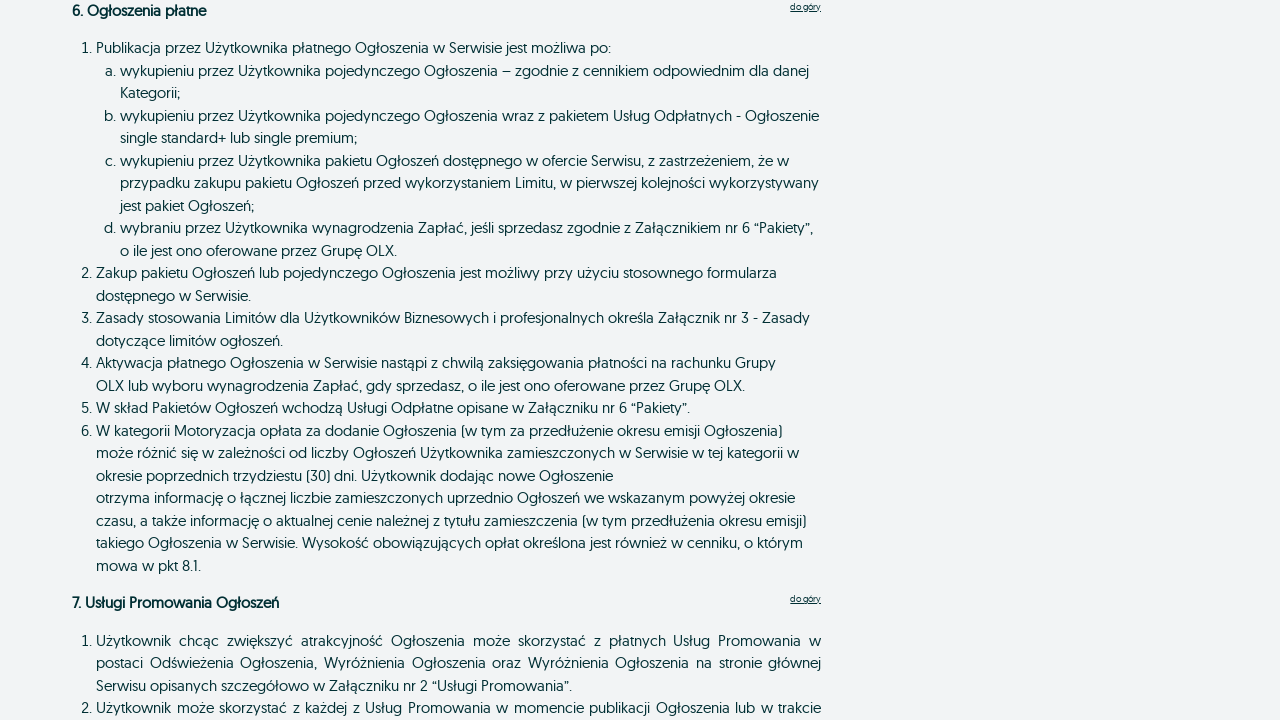